Tests custom radio button functionality on a Google Form by verifying the initial unselected state of a radio option, clicking it, and verifying it becomes selected

Starting URL: https://docs.google.com/forms/d/e/1FAIpQLSfiypnd69zhuDkjKgqvpID9kwO29UCzeCVrGGtbNPZXQok0jA/viewform

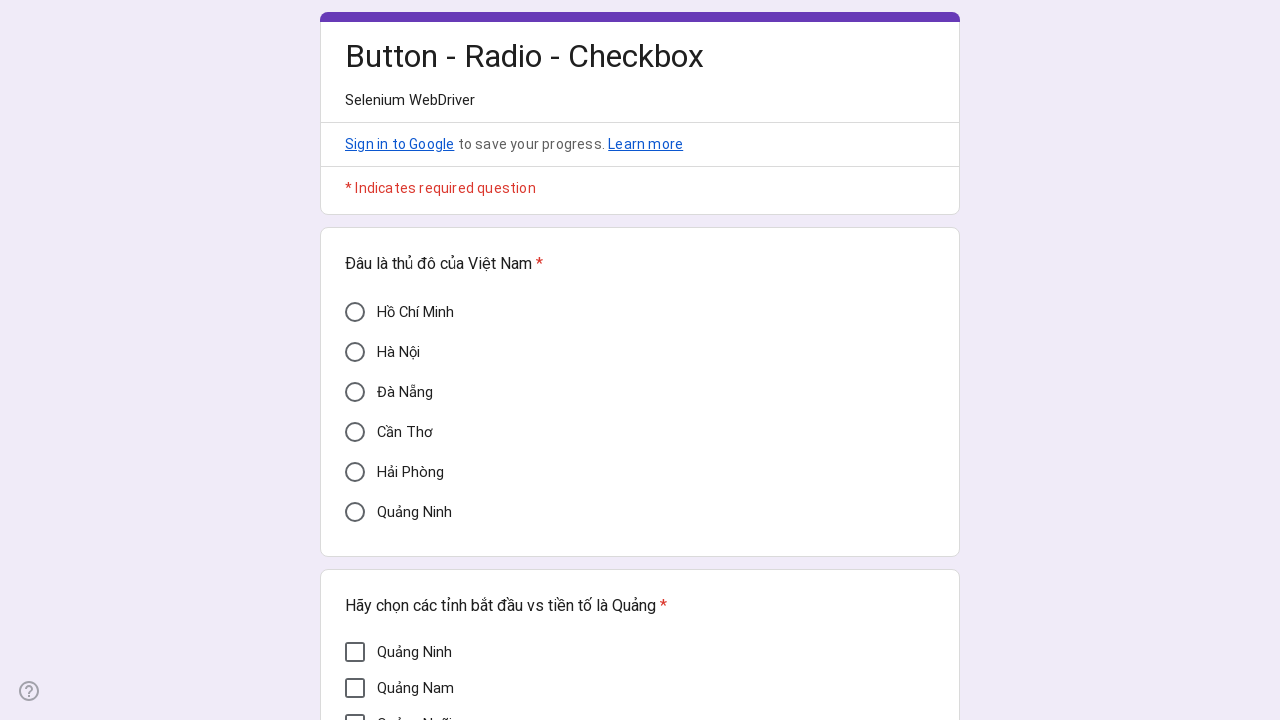

Waited for custom radio button with label 'Cần Thơ' to load
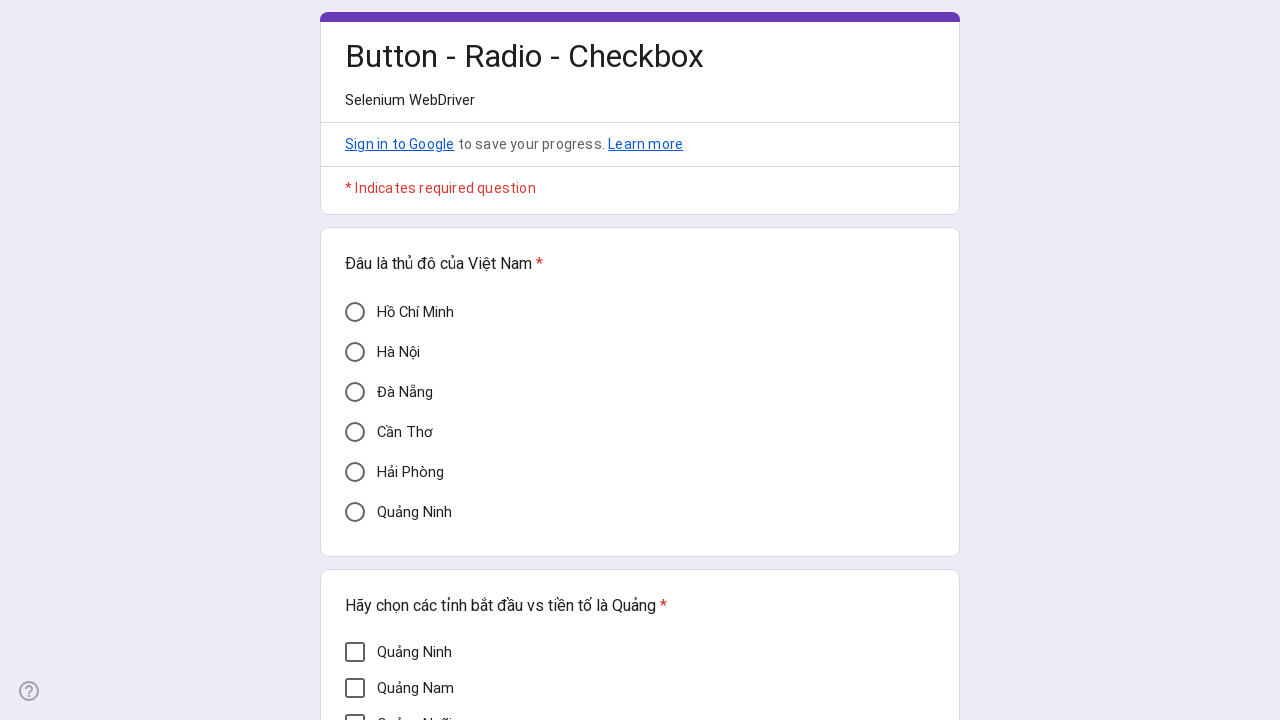

Located custom radio button element for 'Cần Thơ'
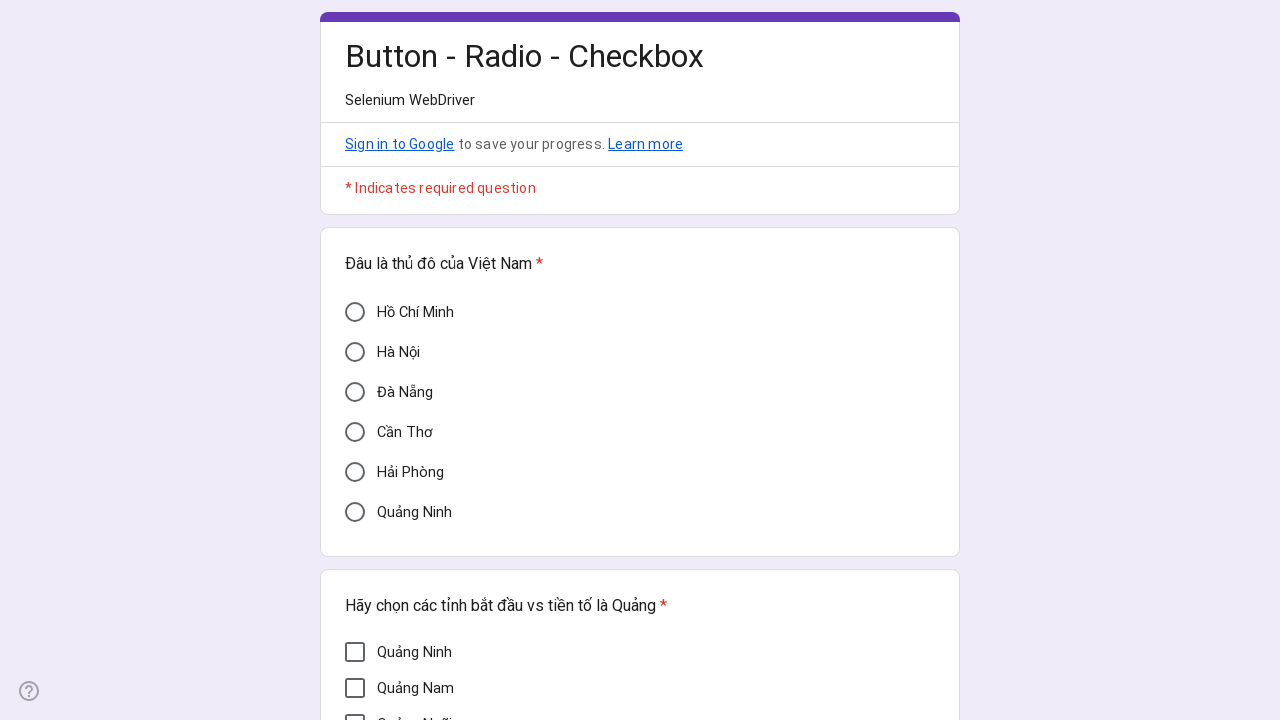

Verified radio button is initially unselected (aria-checked=false)
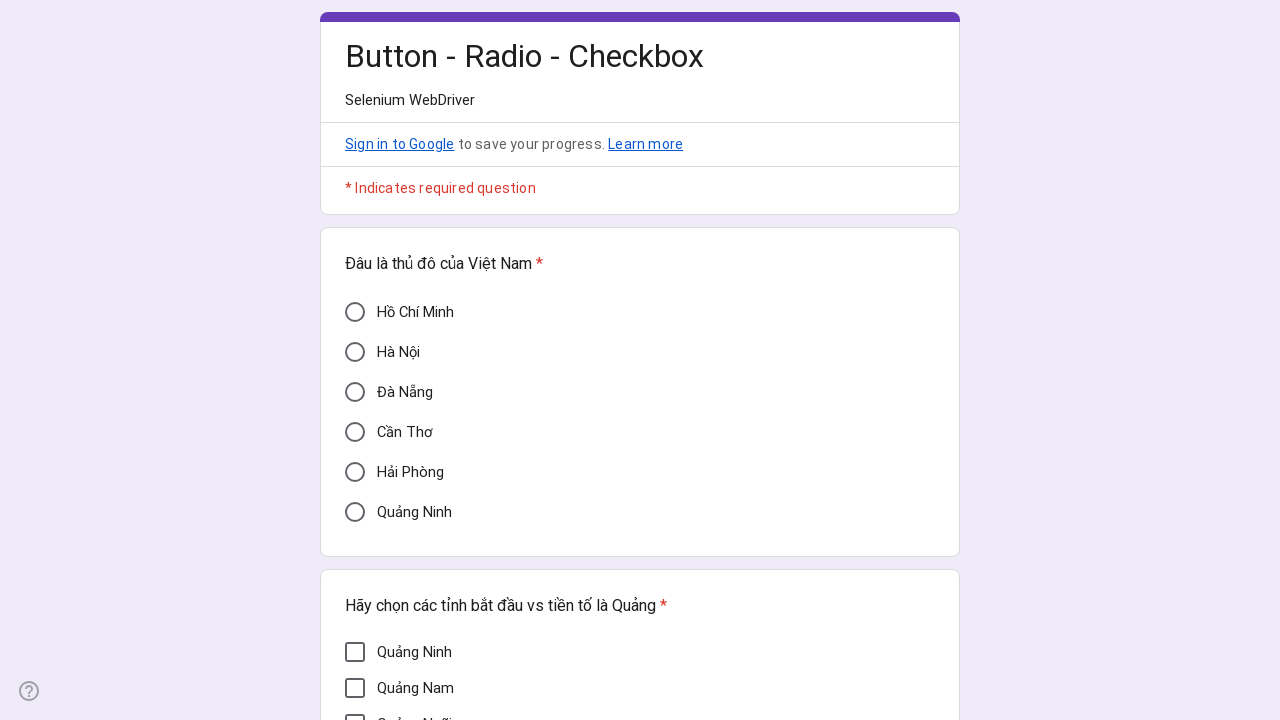

Clicked custom radio button to select it at (355, 432) on div[aria-label='Cần Thơ']
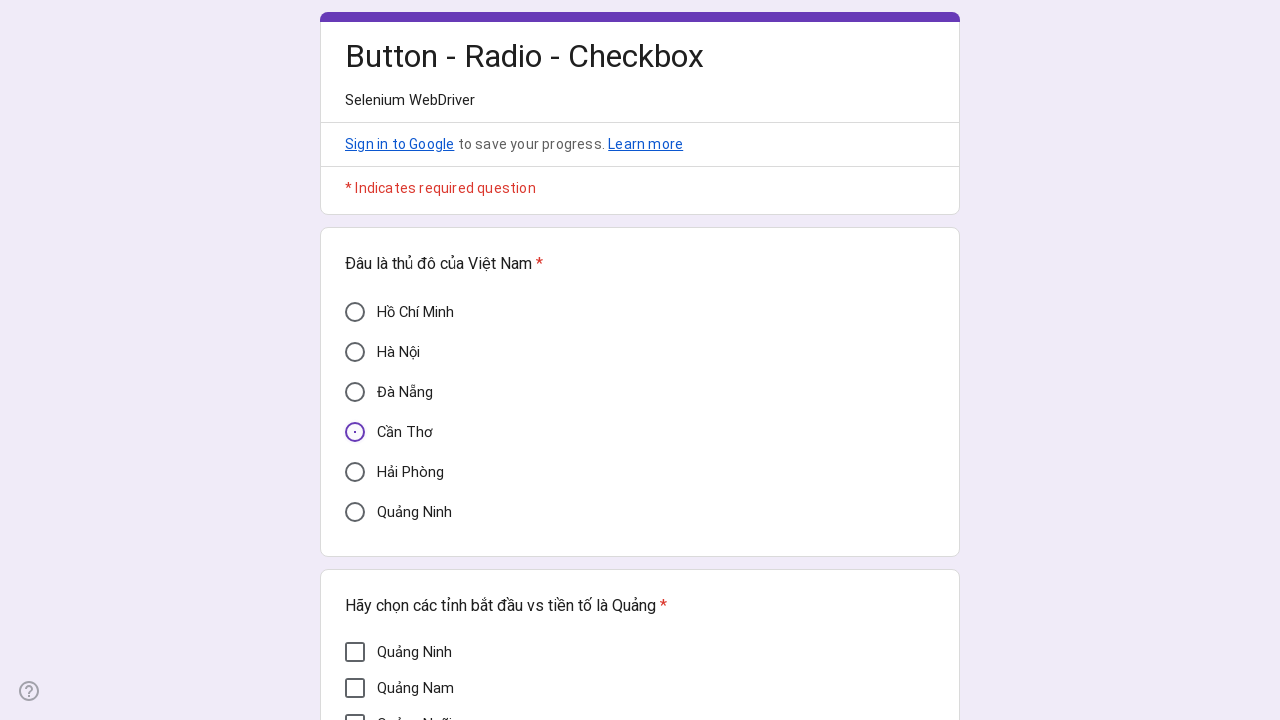

Verified radio button is now selected (aria-checked=true)
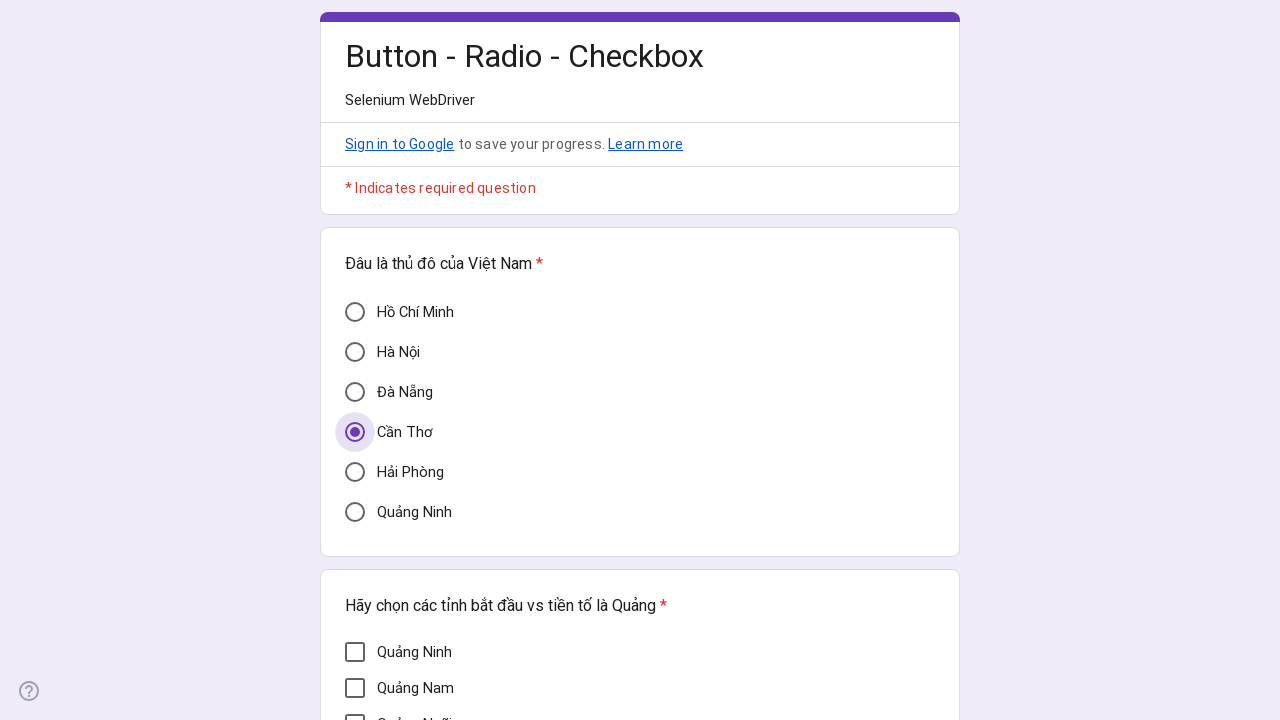

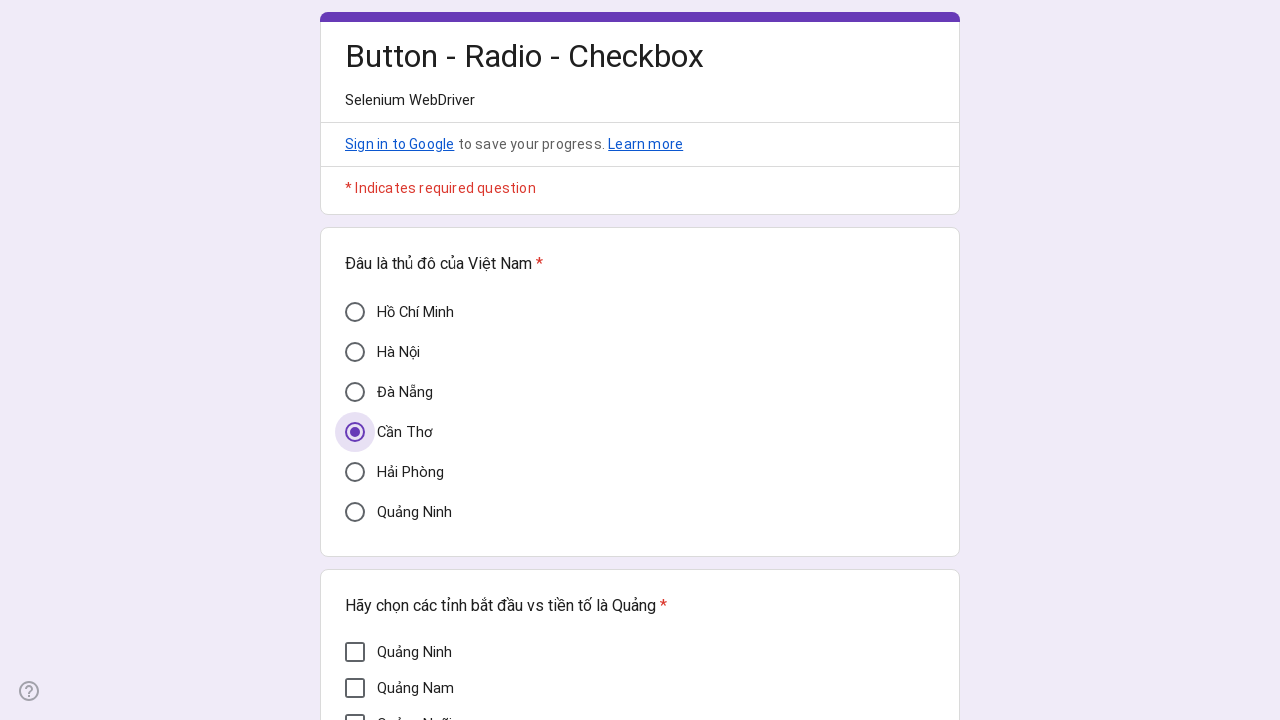